Tests that edits are saved when the input field loses focus (blur event)

Starting URL: https://demo.playwright.dev/todomvc

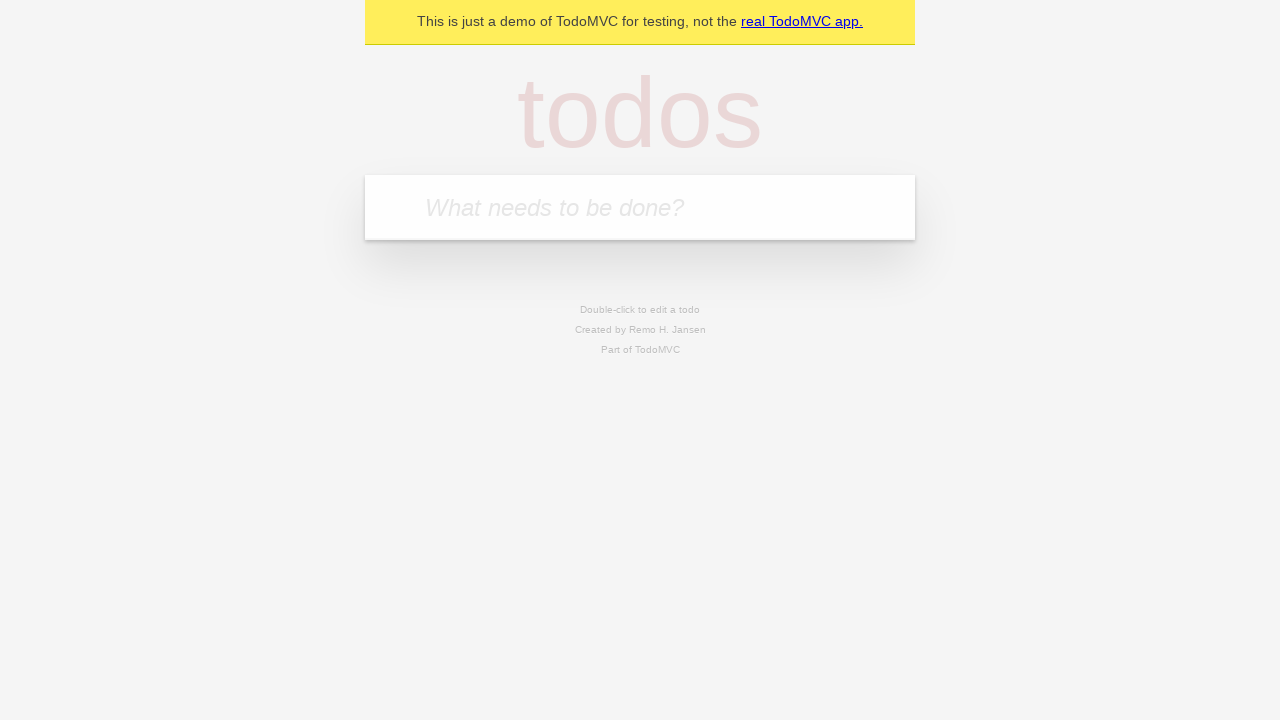

Filled todo input with 'buy some cheese' on internal:attr=[placeholder="What needs to be done?"i]
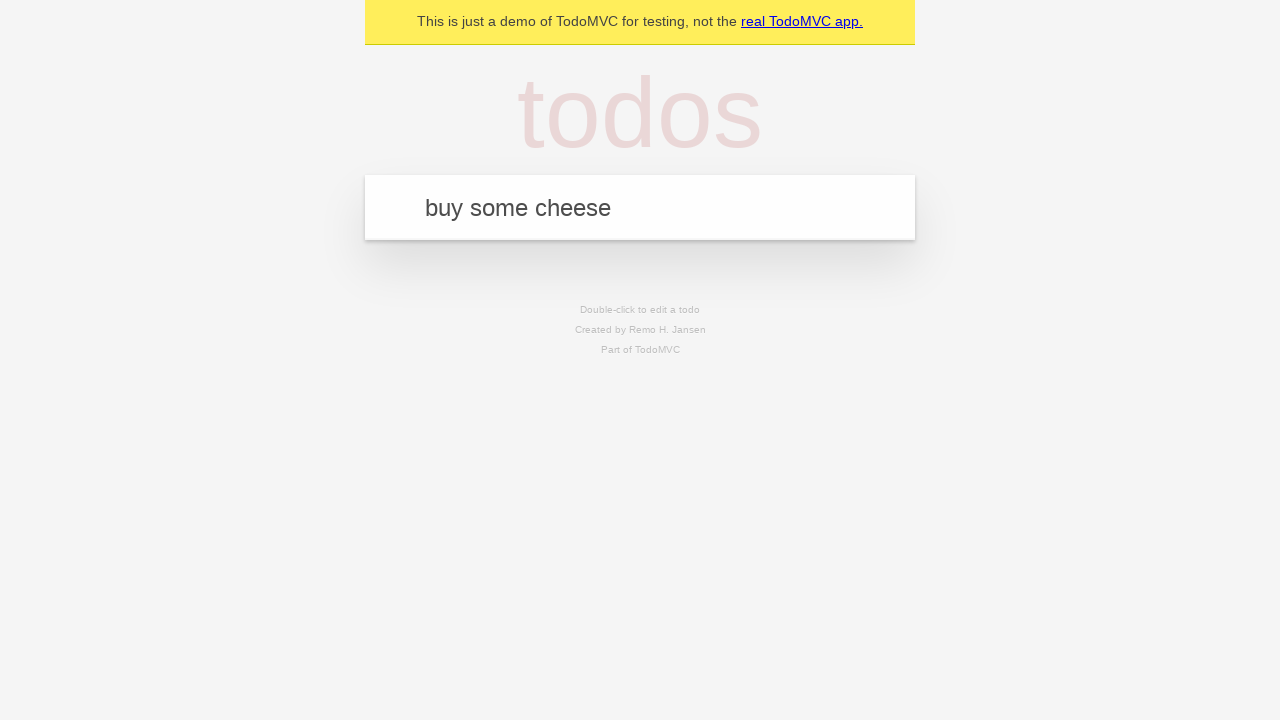

Pressed Enter to add first todo on internal:attr=[placeholder="What needs to be done?"i]
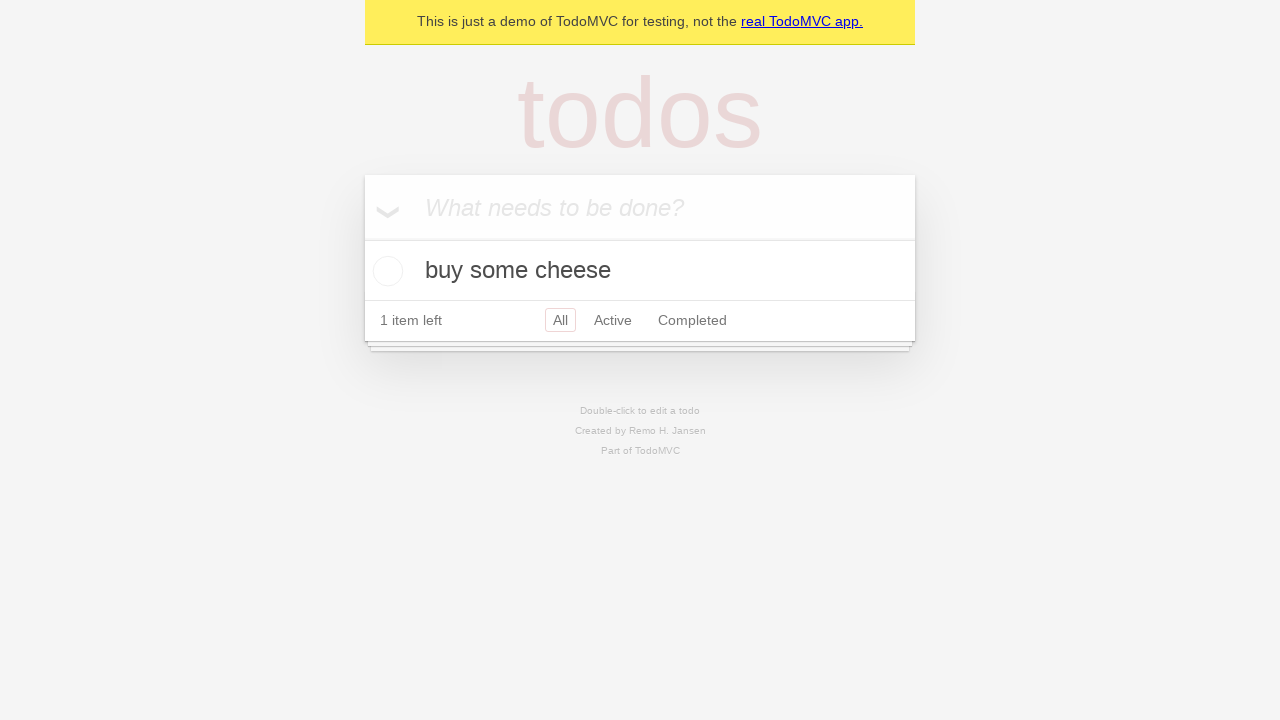

Filled todo input with 'feed the cat' on internal:attr=[placeholder="What needs to be done?"i]
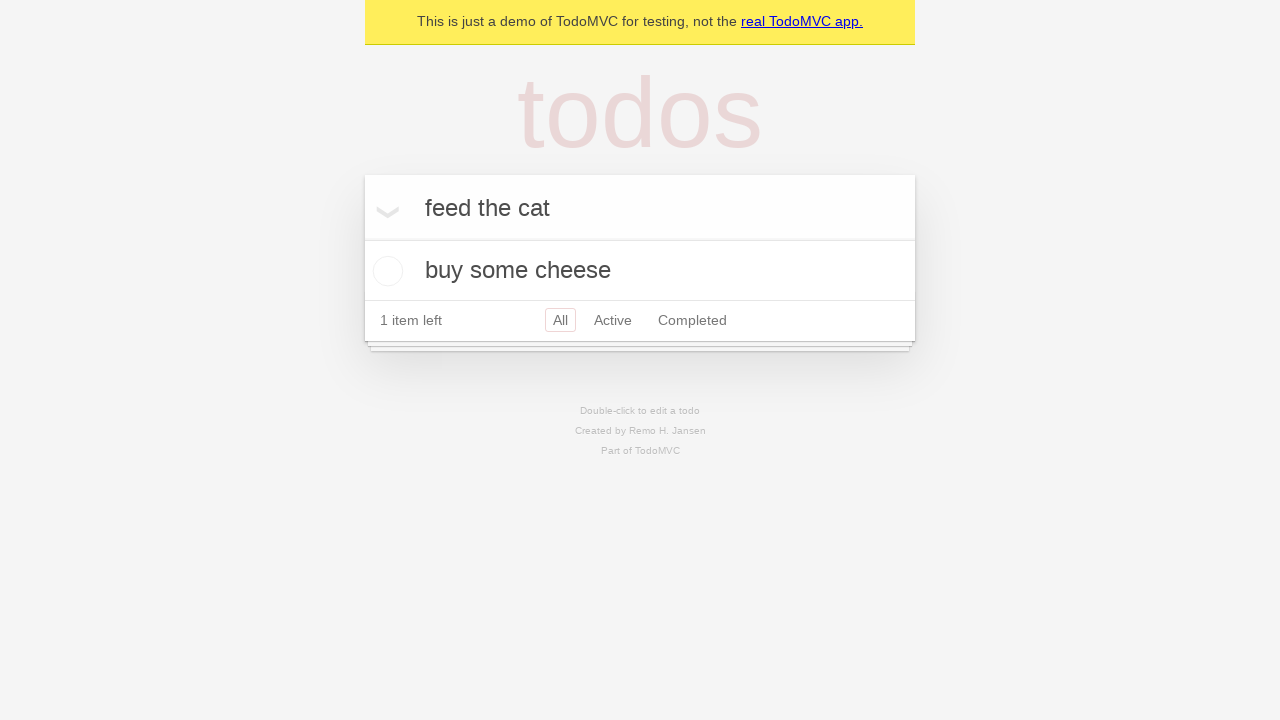

Pressed Enter to add second todo on internal:attr=[placeholder="What needs to be done?"i]
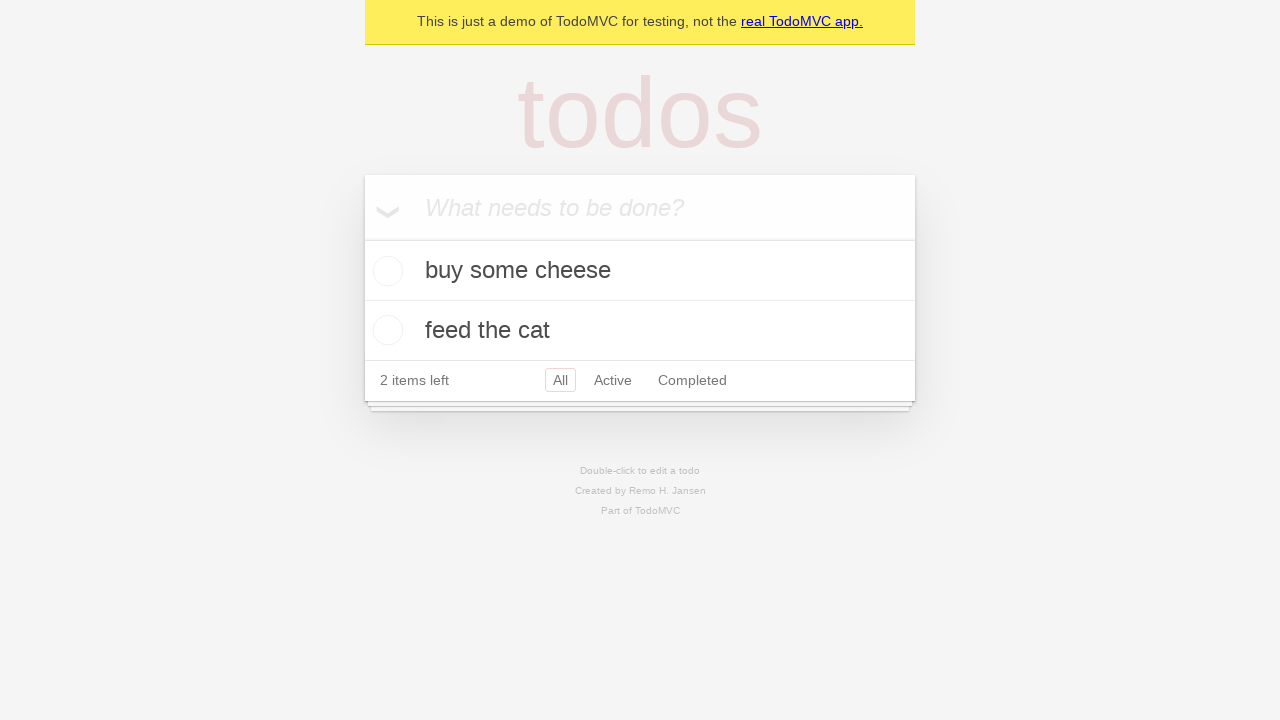

Filled todo input with 'book a doctors appointment' on internal:attr=[placeholder="What needs to be done?"i]
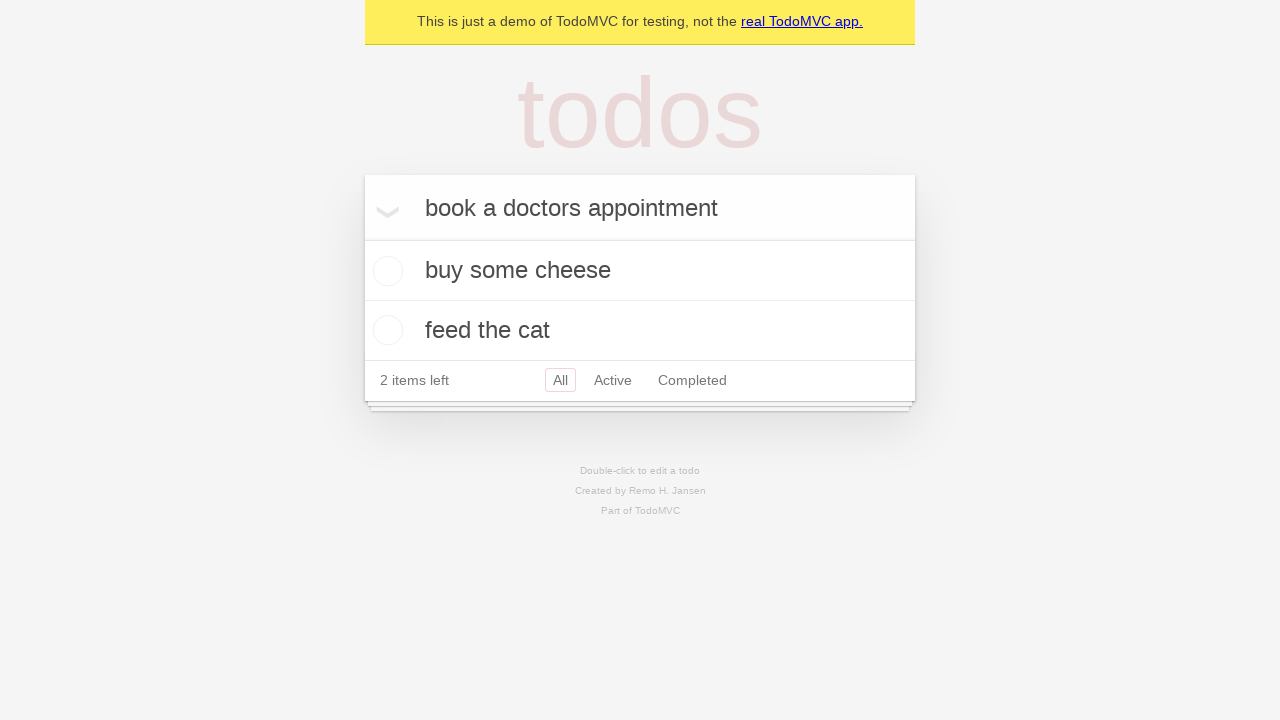

Pressed Enter to add third todo on internal:attr=[placeholder="What needs to be done?"i]
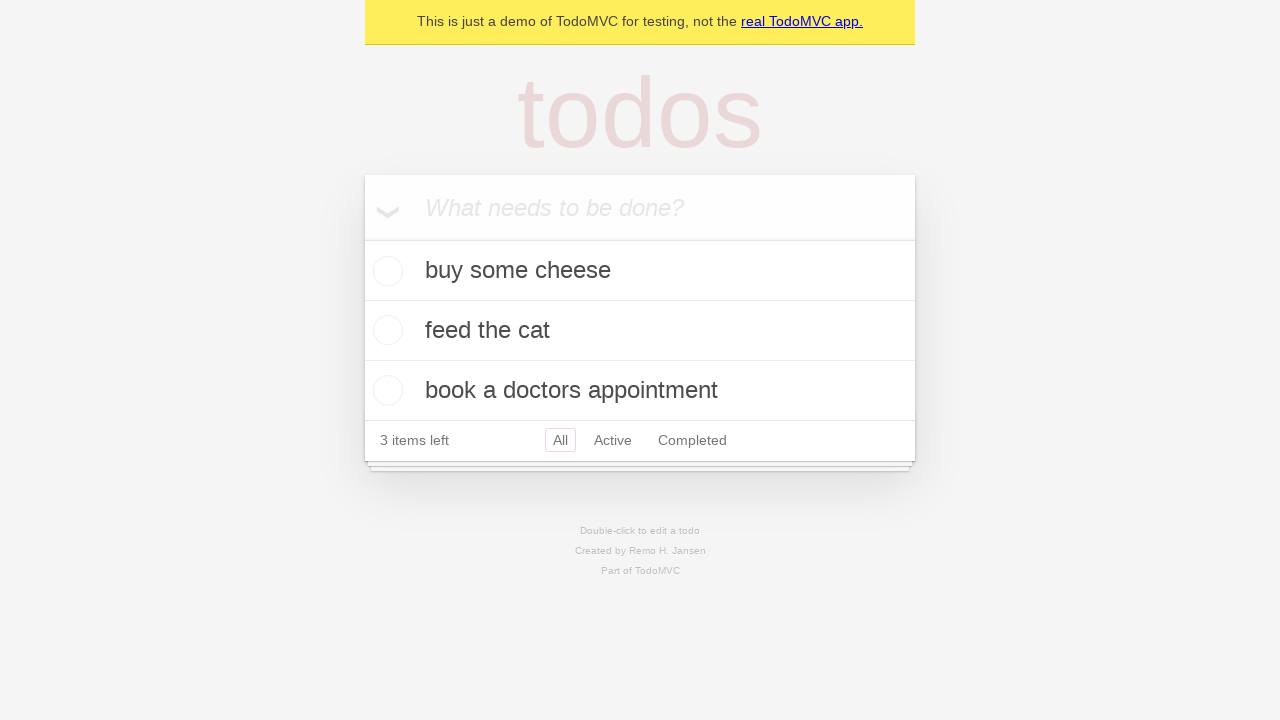

Double-clicked second todo item to enter edit mode at (640, 331) on internal:testid=[data-testid="todo-item"s] >> nth=1
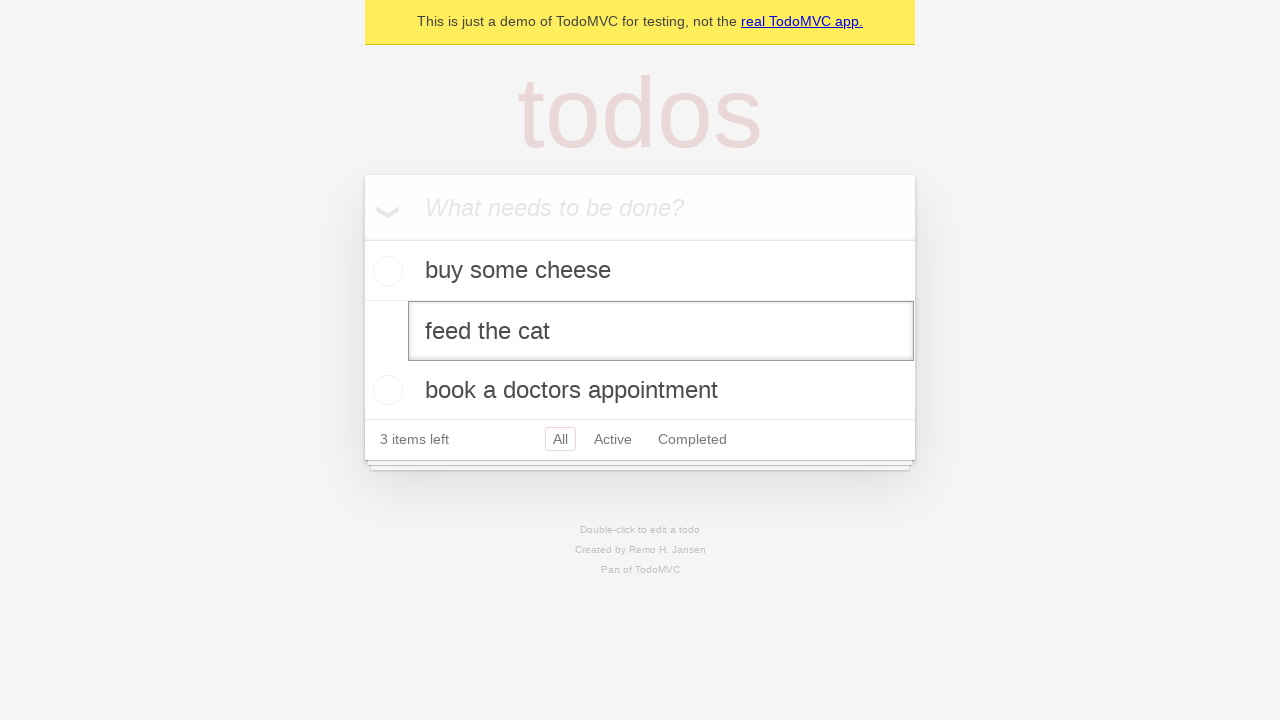

Filled edit textbox with 'buy some sausages' on internal:testid=[data-testid="todo-item"s] >> nth=1 >> internal:role=textbox[nam
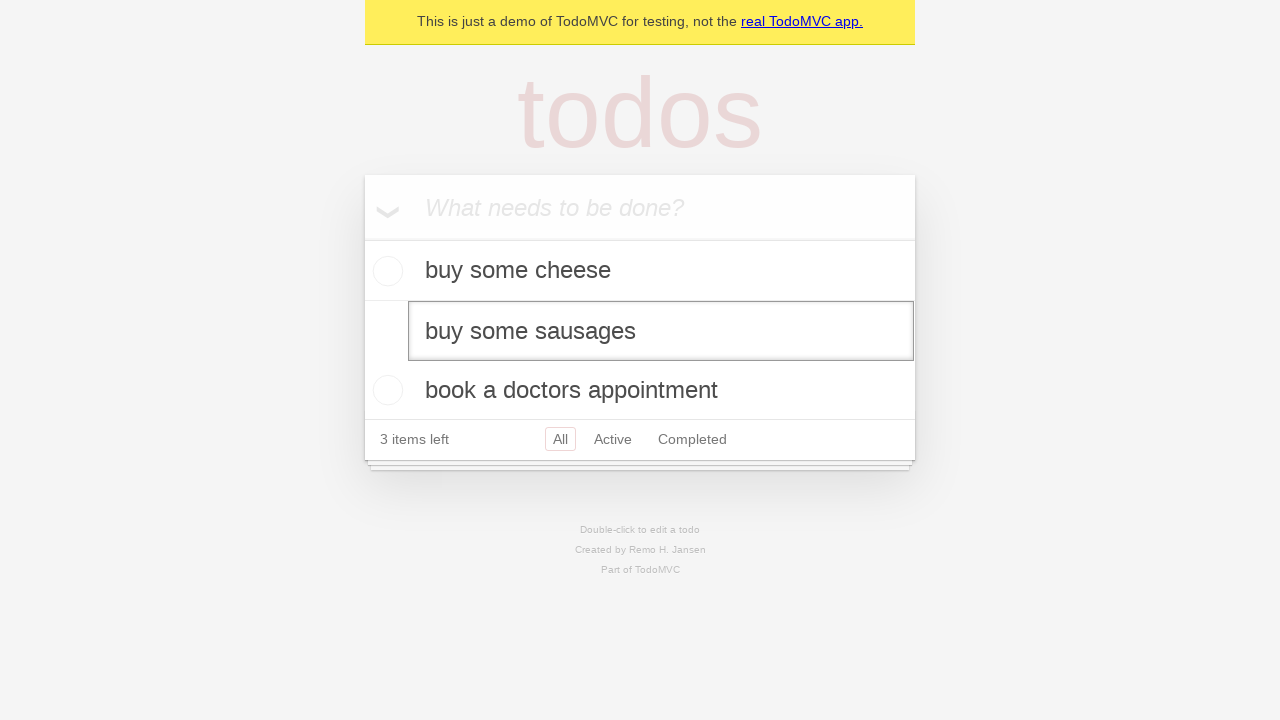

Triggered blur event on edit textbox to save changes
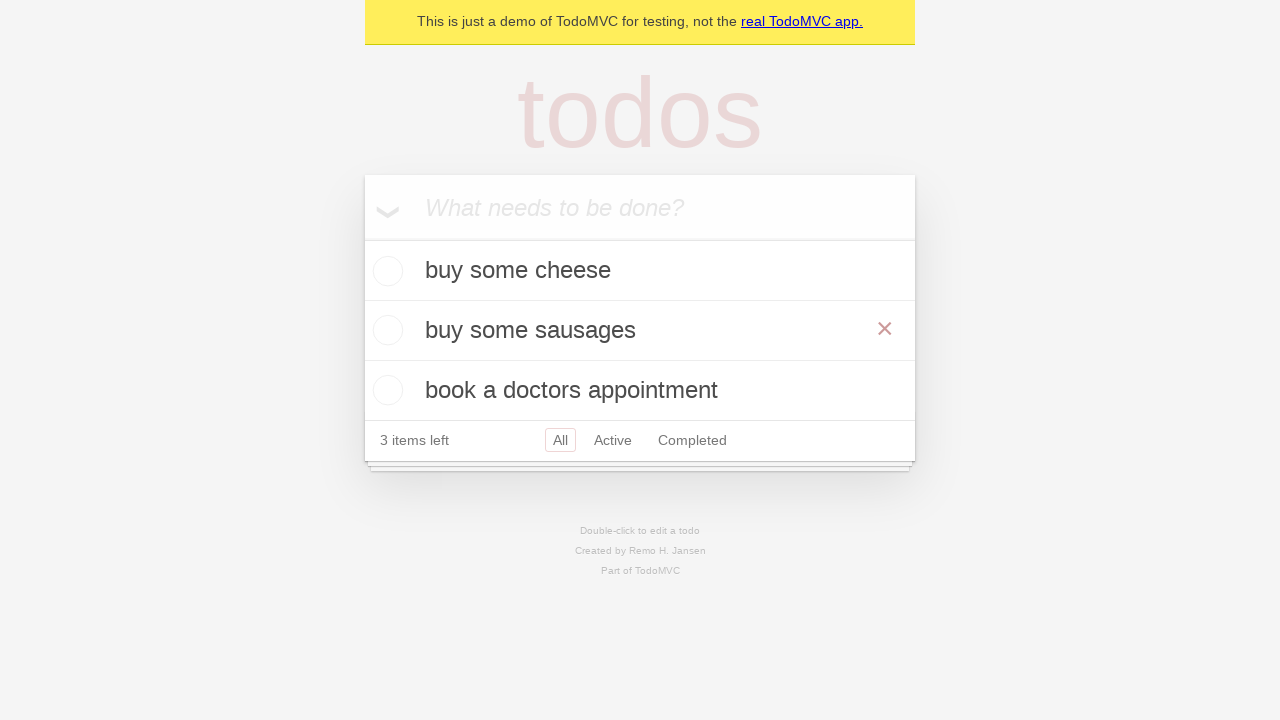

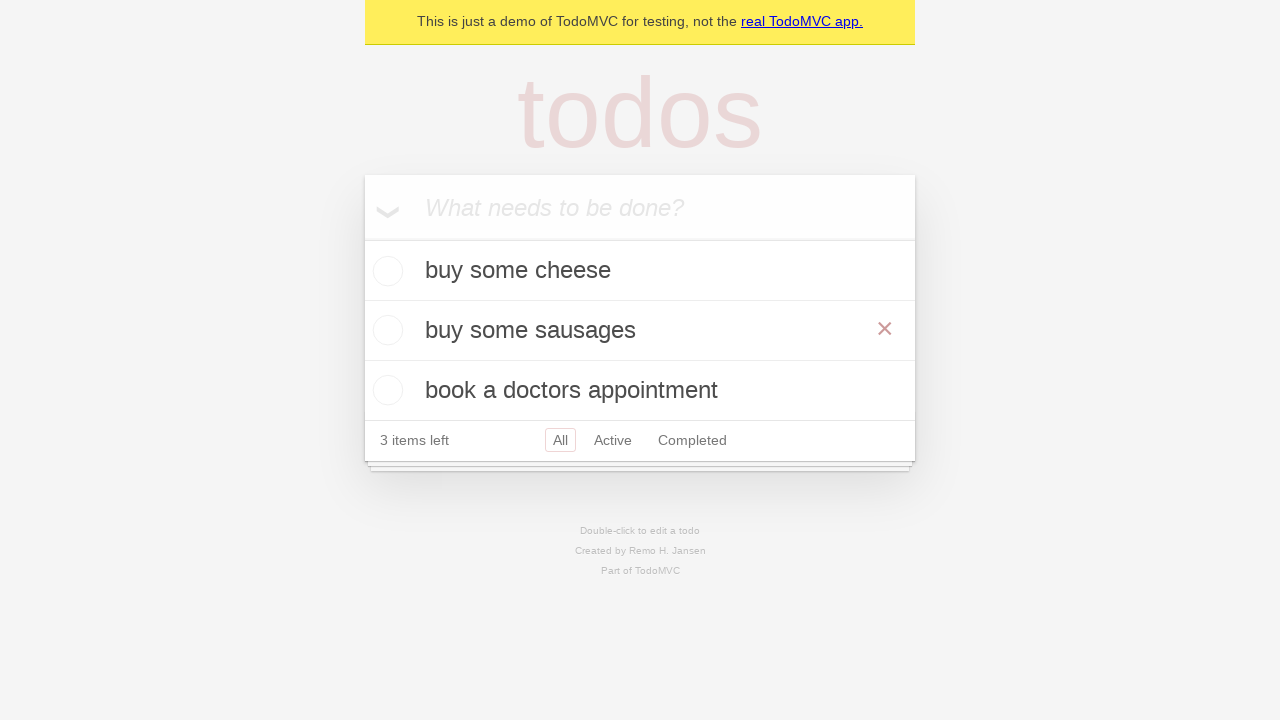